Tests the addition operation by calculating 2 + 4

Starting URL: https://nuix.github.io/SDET/senior-sdet/stagingCalc/index.html

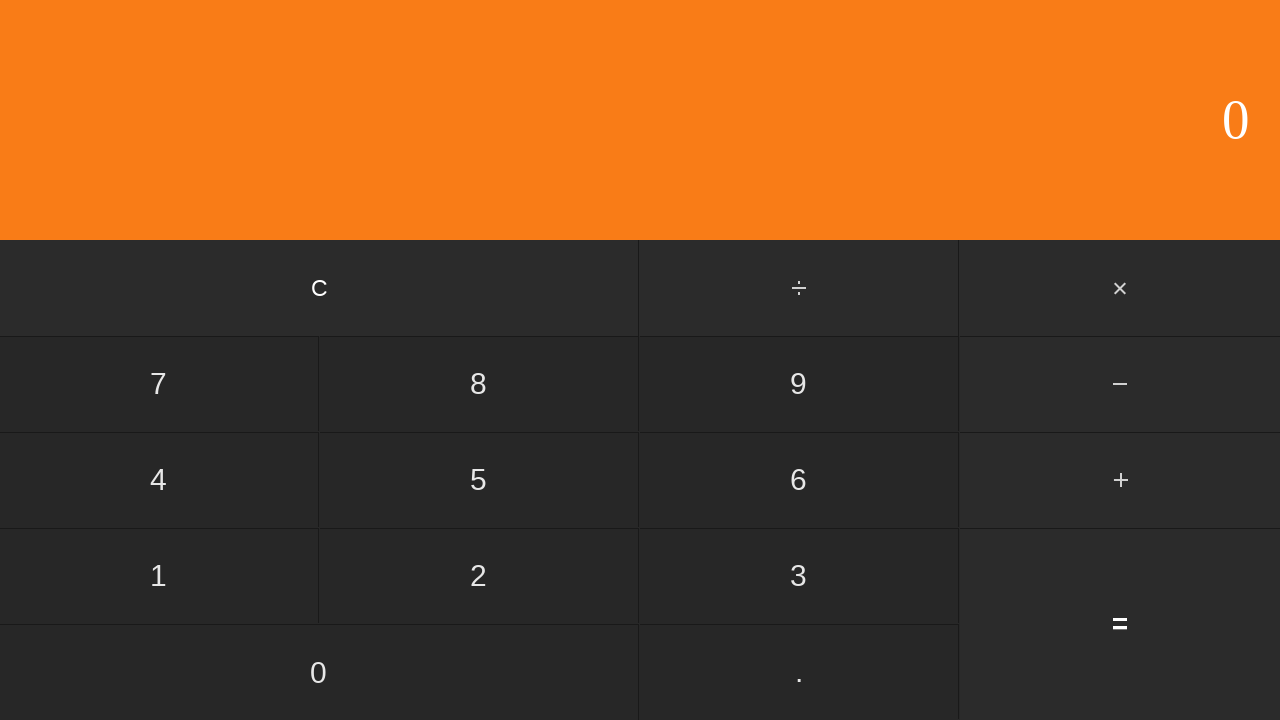

Clicked clear button to reset calculator at (320, 288) on text=C
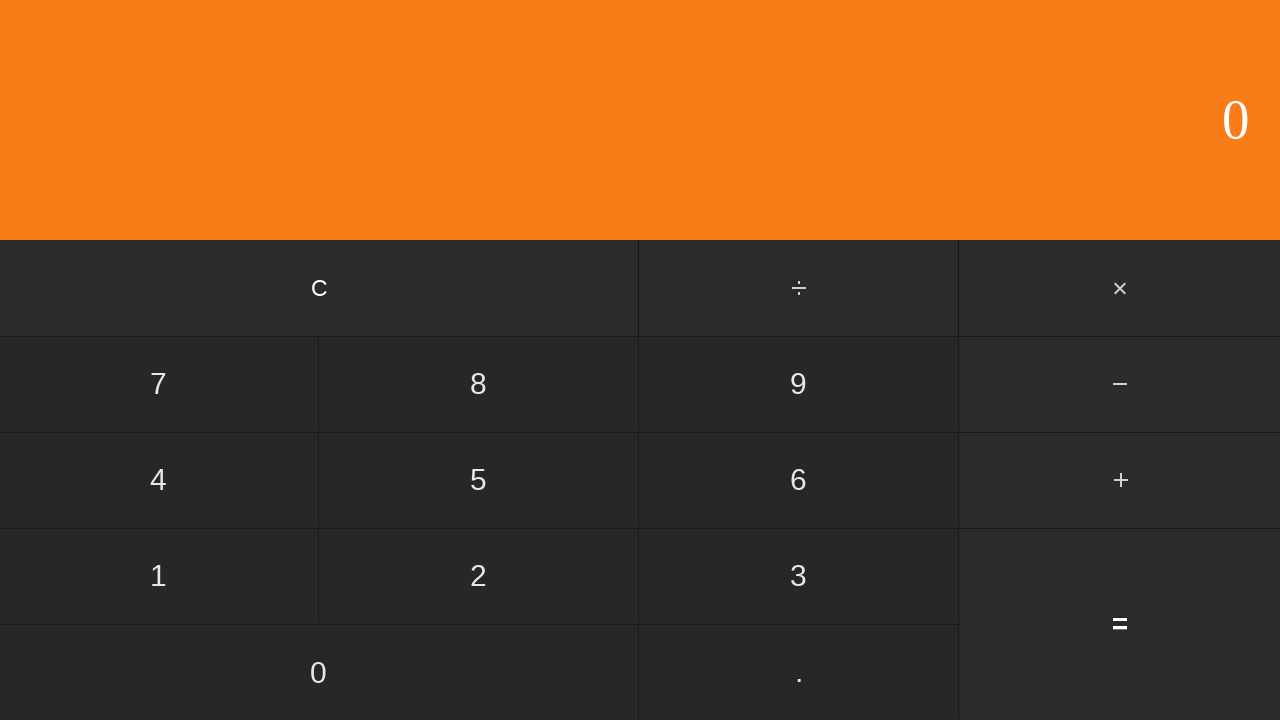

Clicked number 2 at (479, 576) on text=2
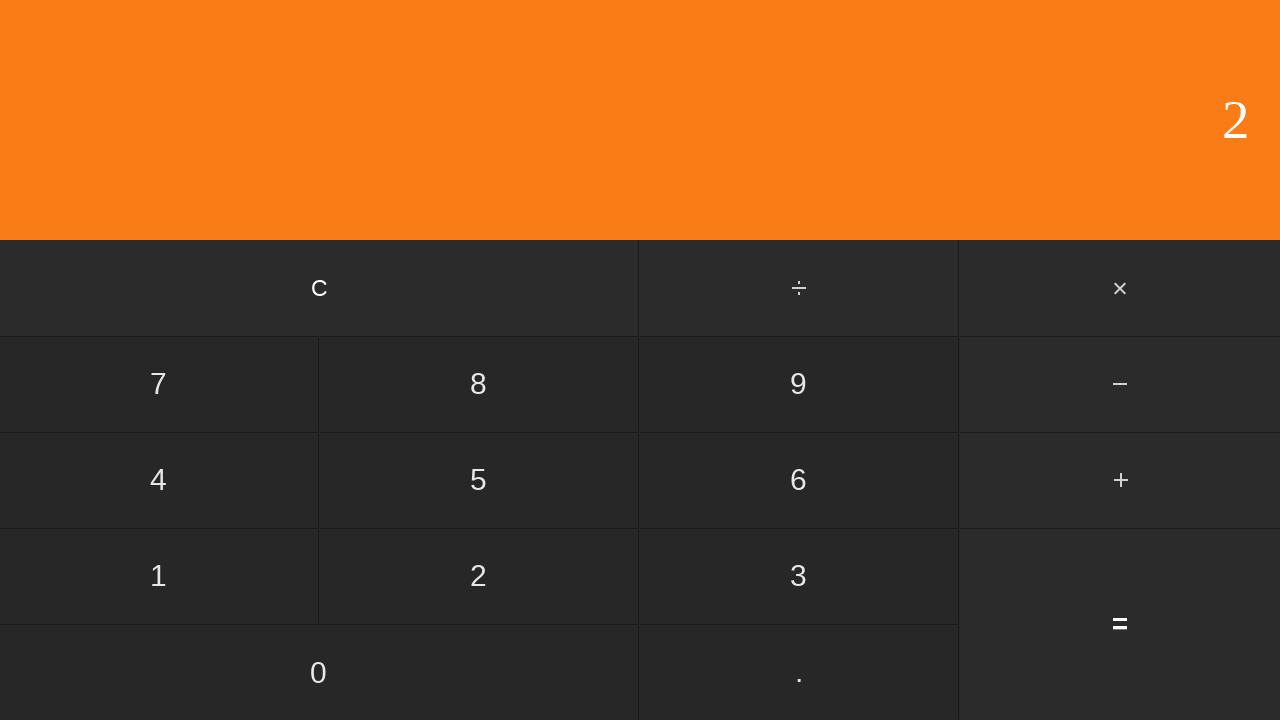

Clicked addition operator at (1120, 480) on text=+
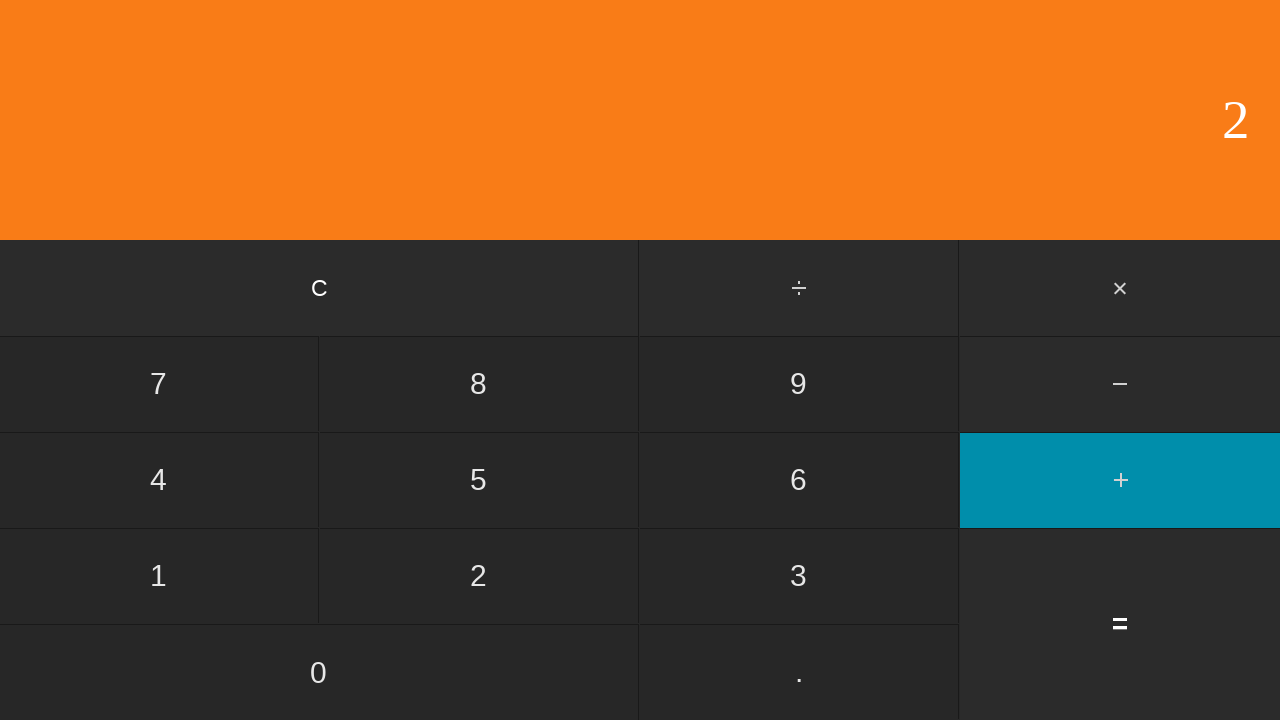

Clicked number 4 at (159, 480) on text=4
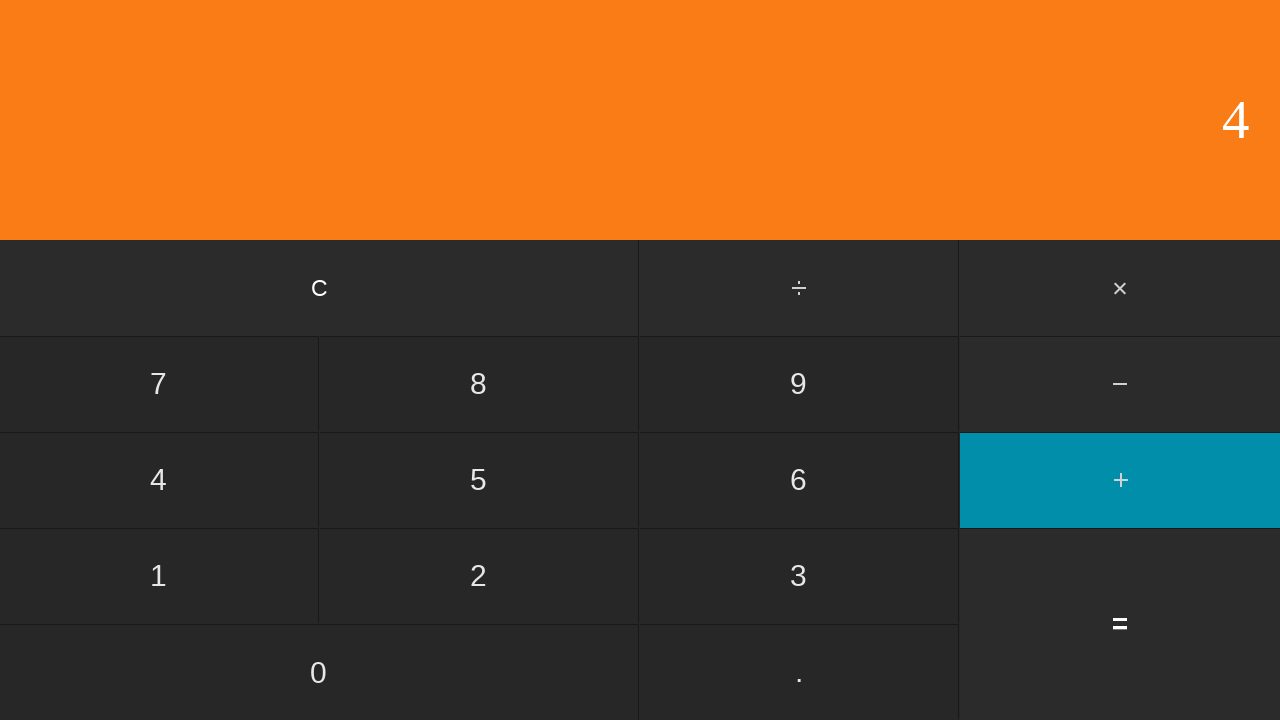

Clicked equals button to calculate result at (1120, 624) on text==
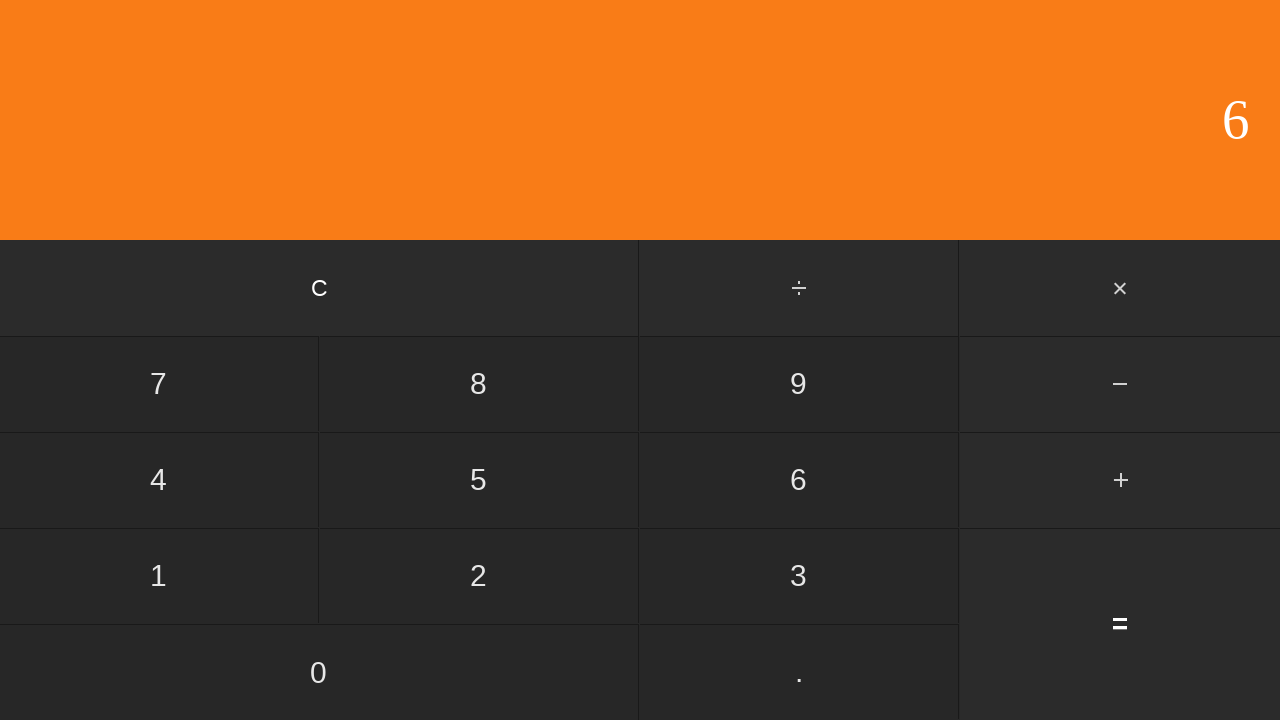

Clicked clear button to reset calculator at (320, 288) on text=C
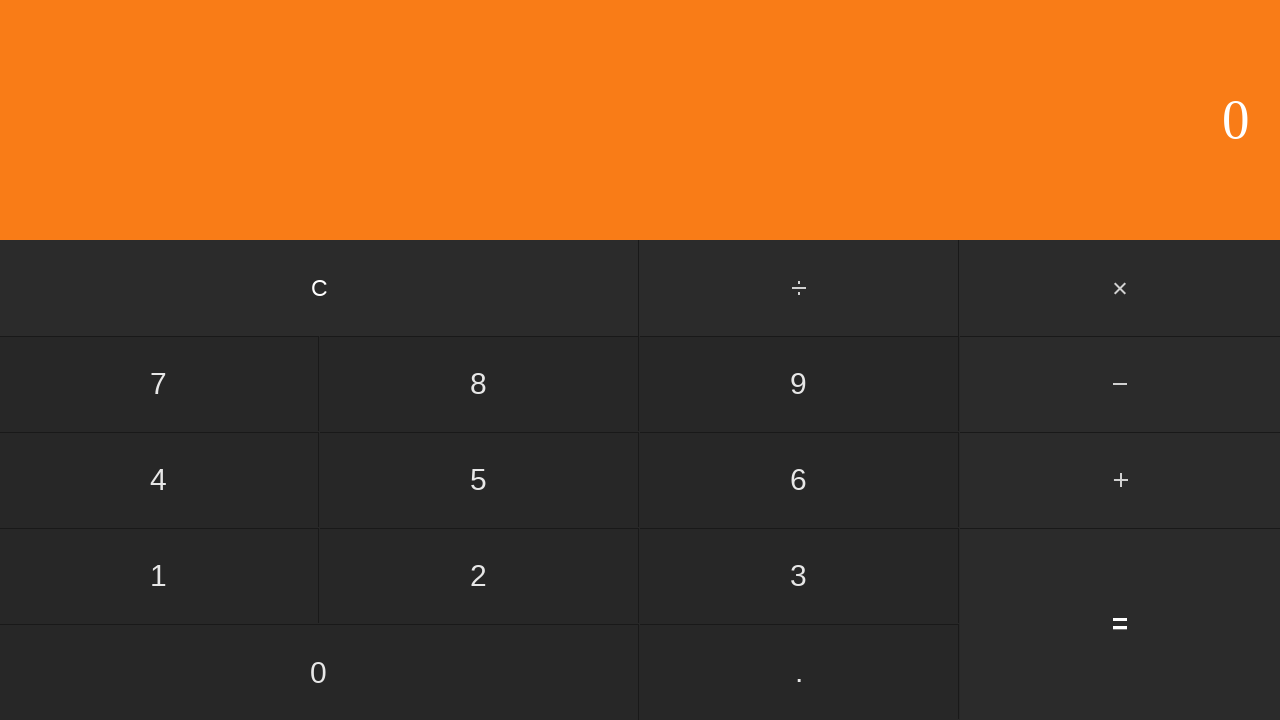

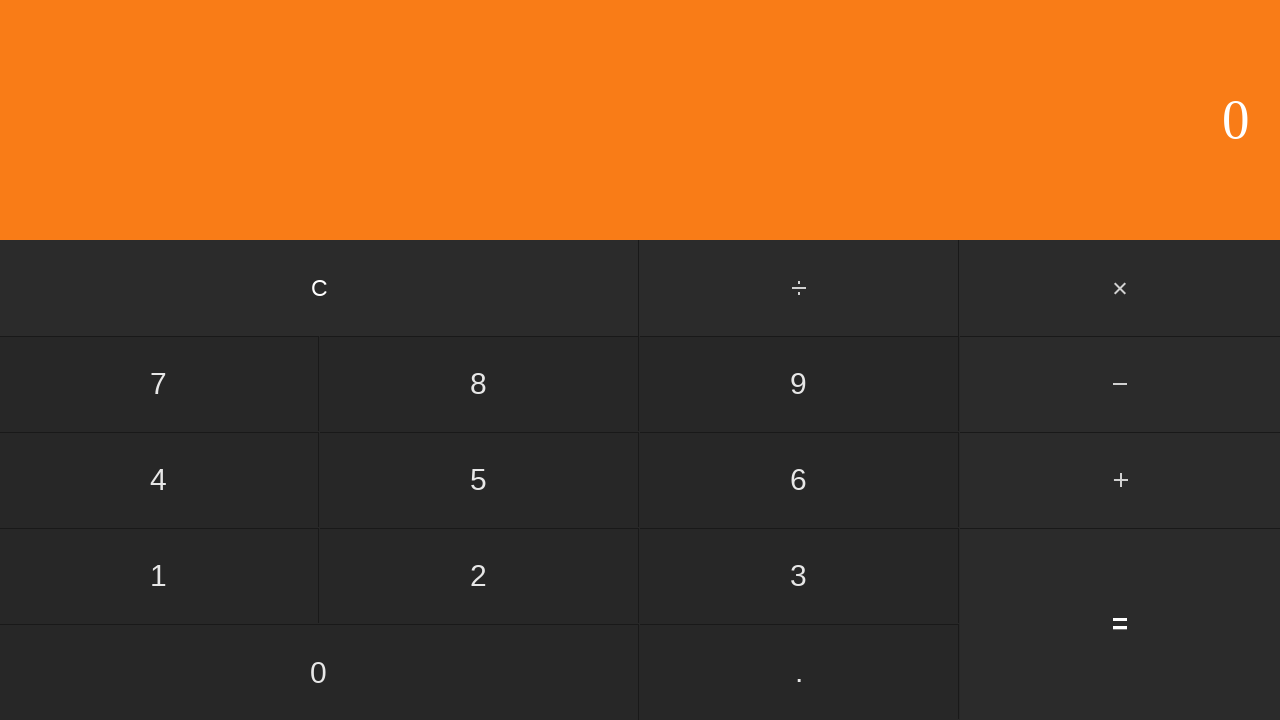